Tests alert handling on a practice automation page by filling a name field, triggering both a standard alert and a confirm dialog, then accepting and dismissing them respectively.

Starting URL: https://rahulshettyacademy.com/AutomationPractice/

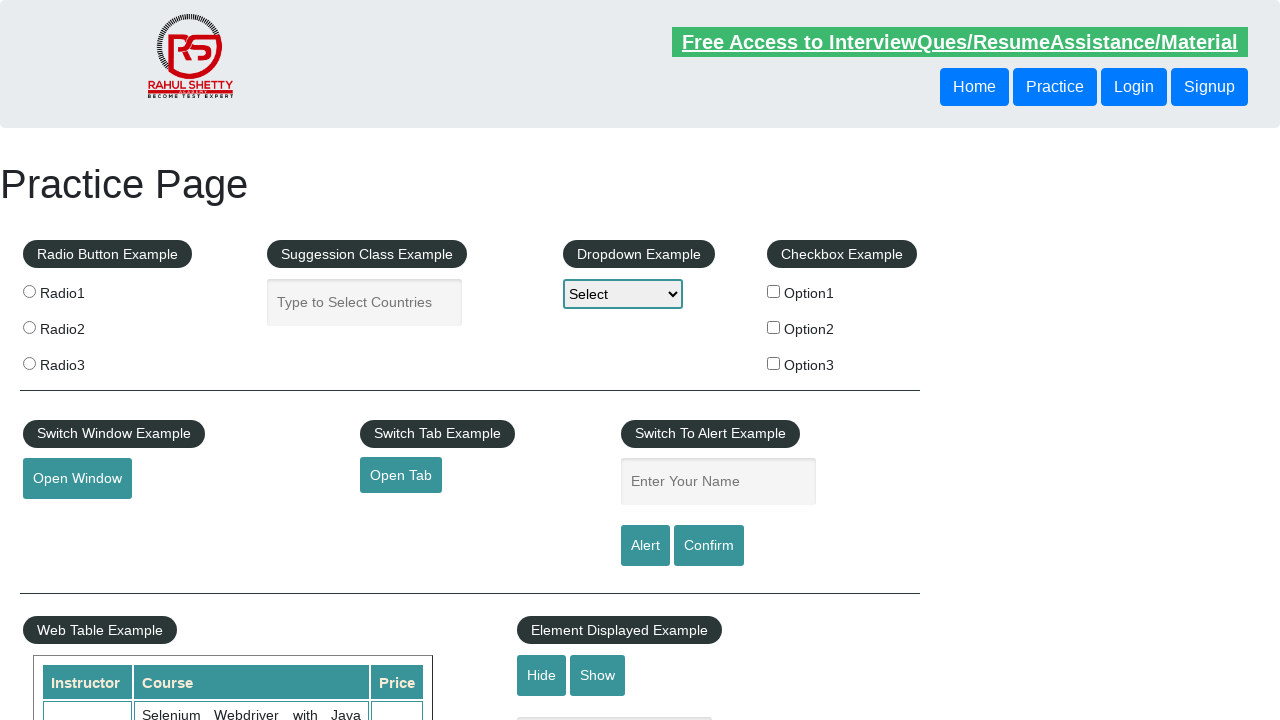

Filled name field with 'Jéssica Luz' for alert test on #name
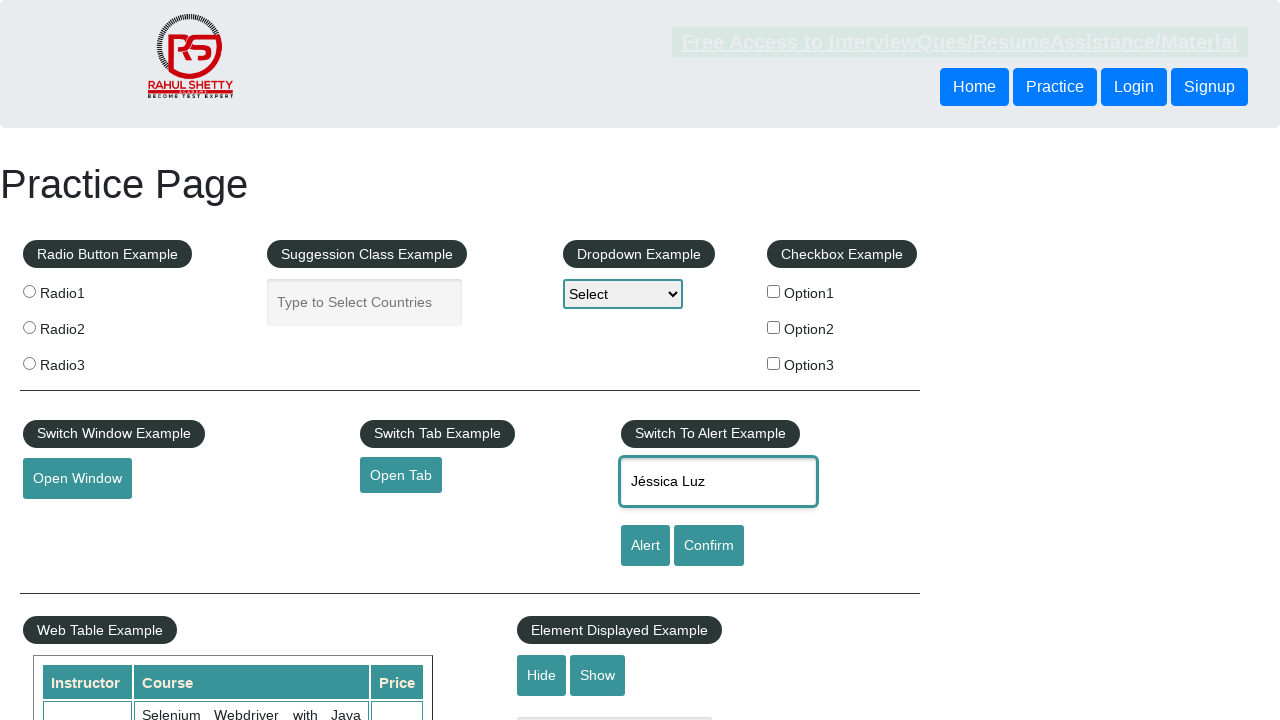

Clicked alert button to trigger standard alert at (645, 546) on #alertbtn
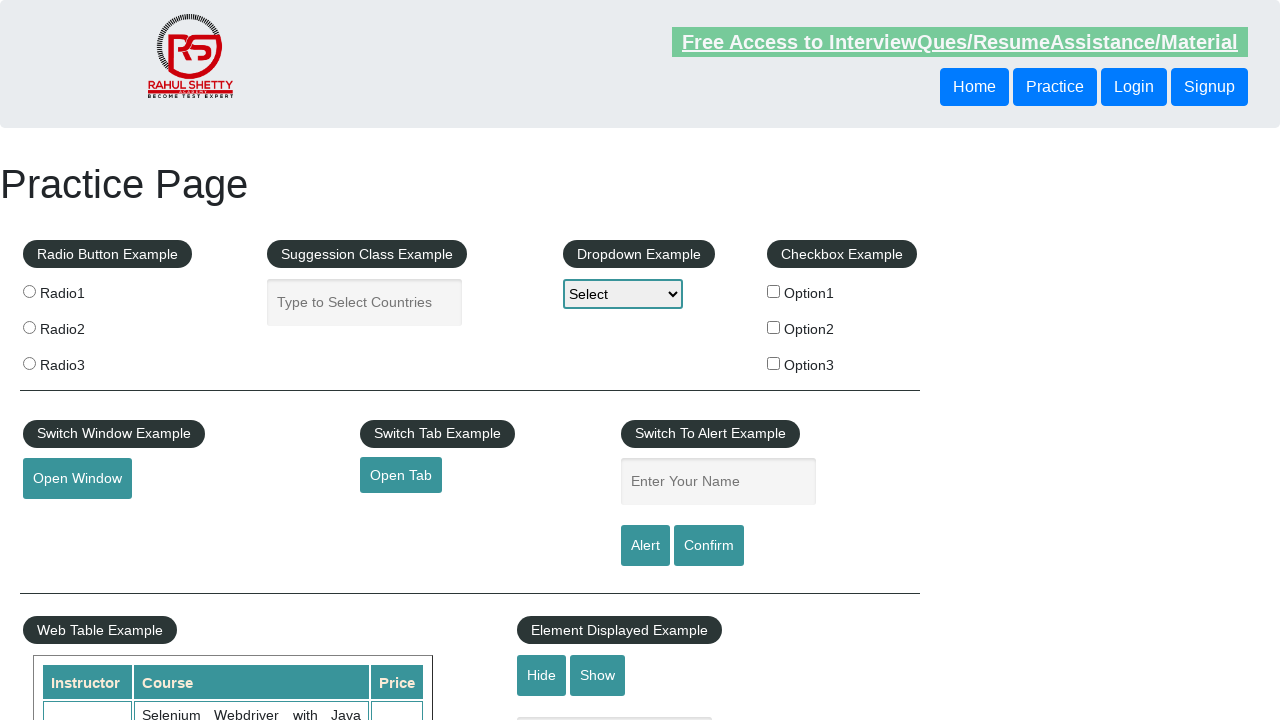

Set up dialog handler to accept alerts
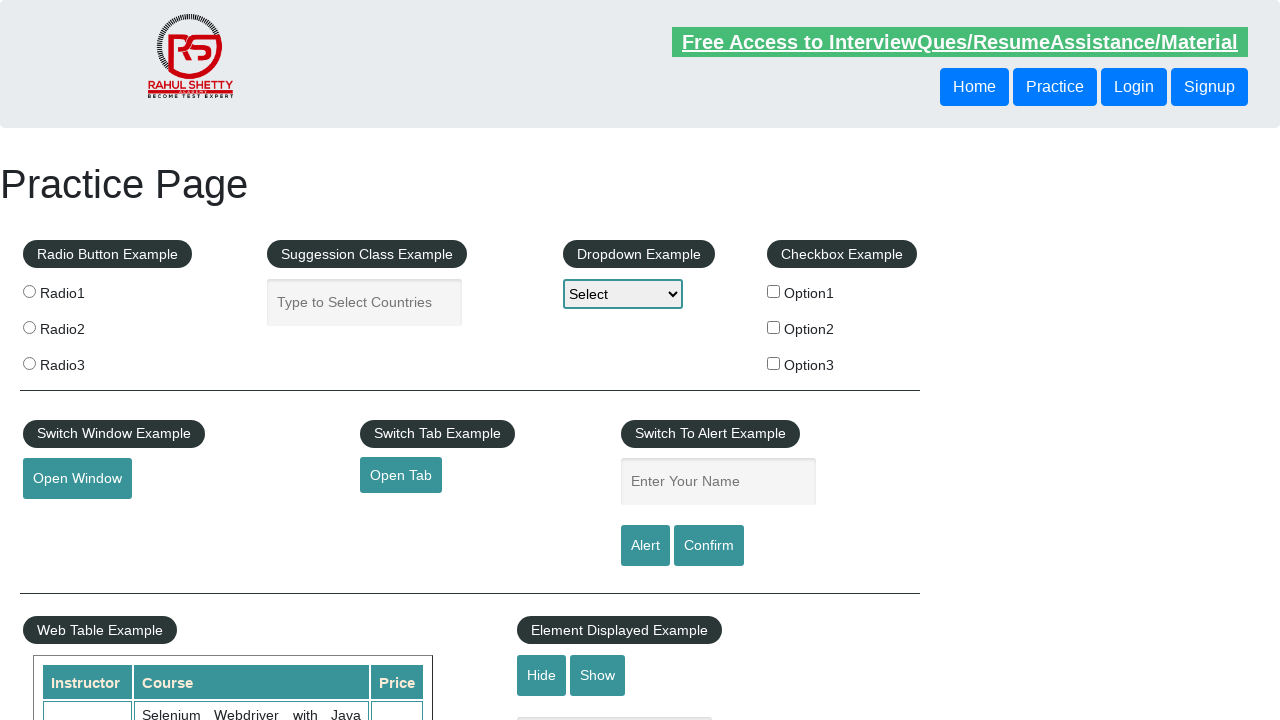

Waited 1000ms for alert handling to complete
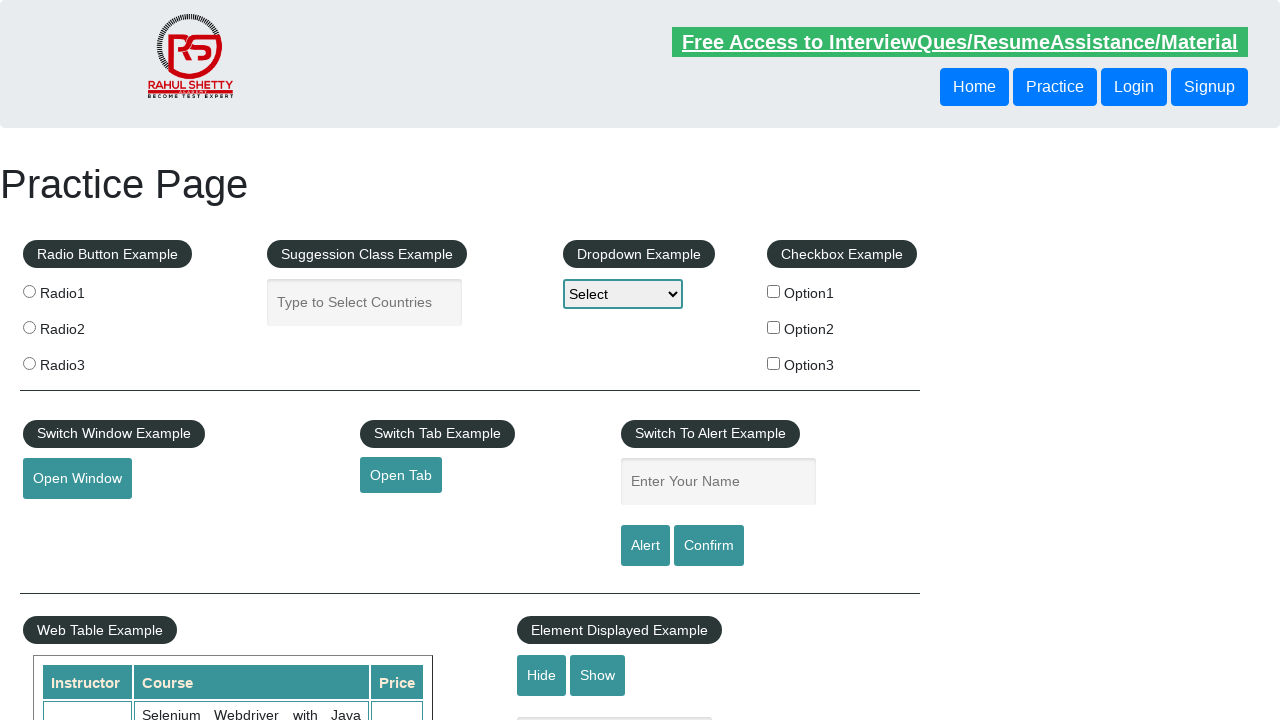

Filled name field with 'Jéssica Luz' for confirm test on #name
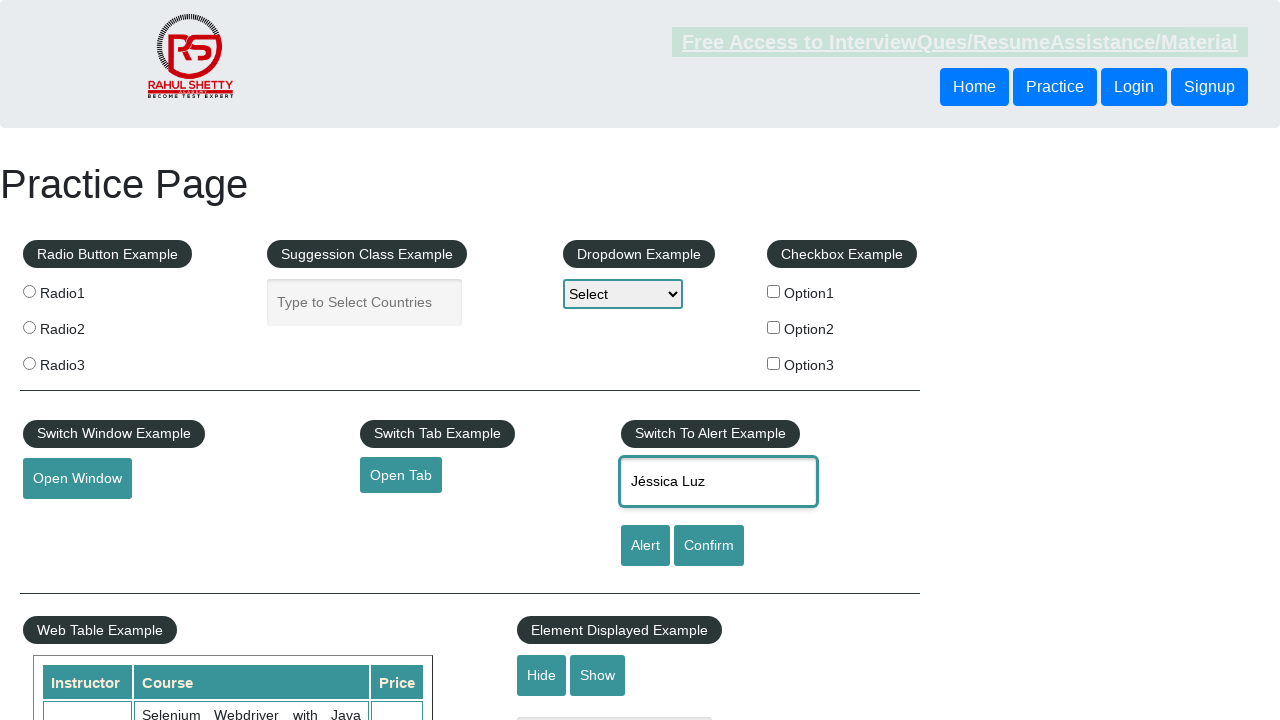

Set up dialog handler to dismiss confirm dialogs
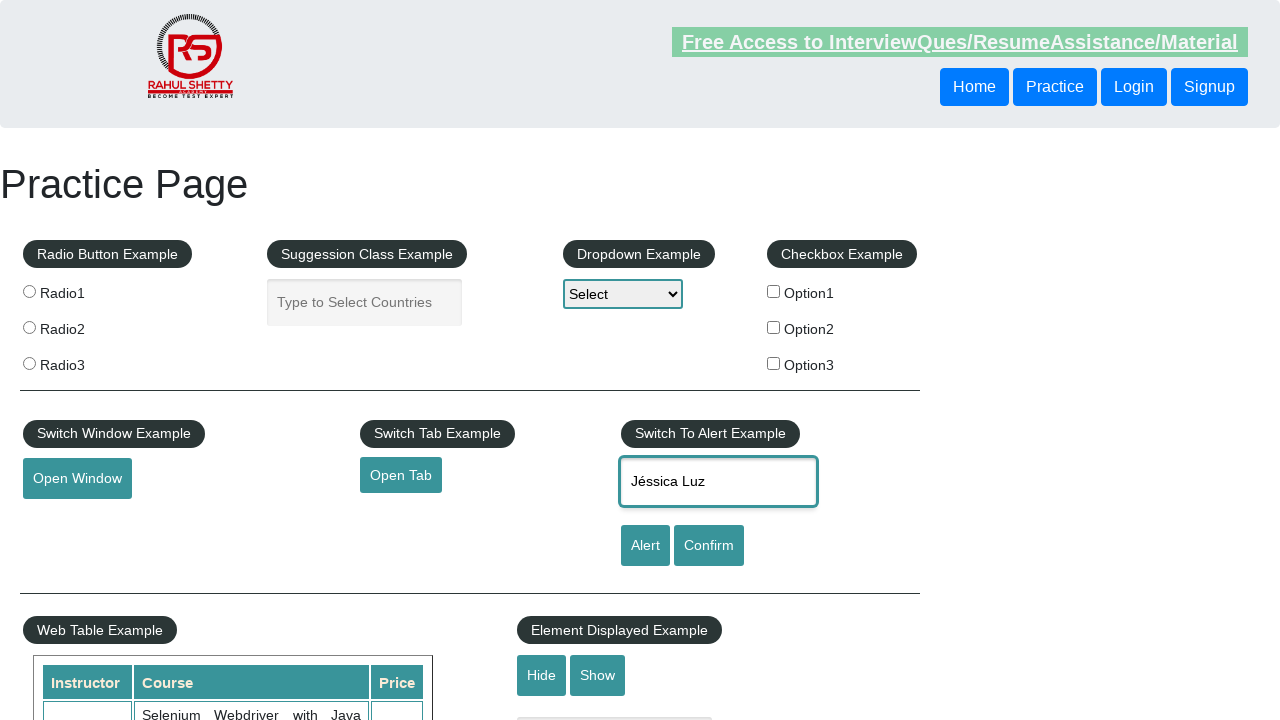

Clicked confirm button to trigger confirm dialog at (709, 546) on #confirmbtn
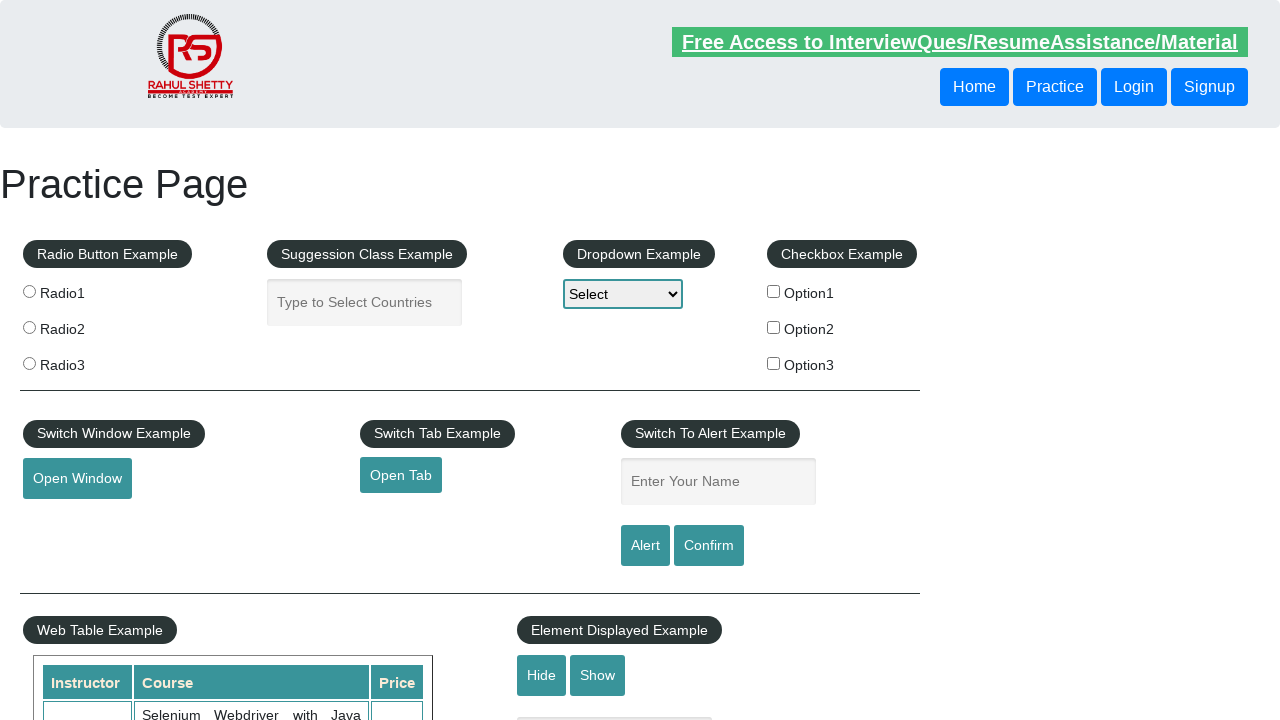

Waited 1000ms for confirm dialog handling to complete
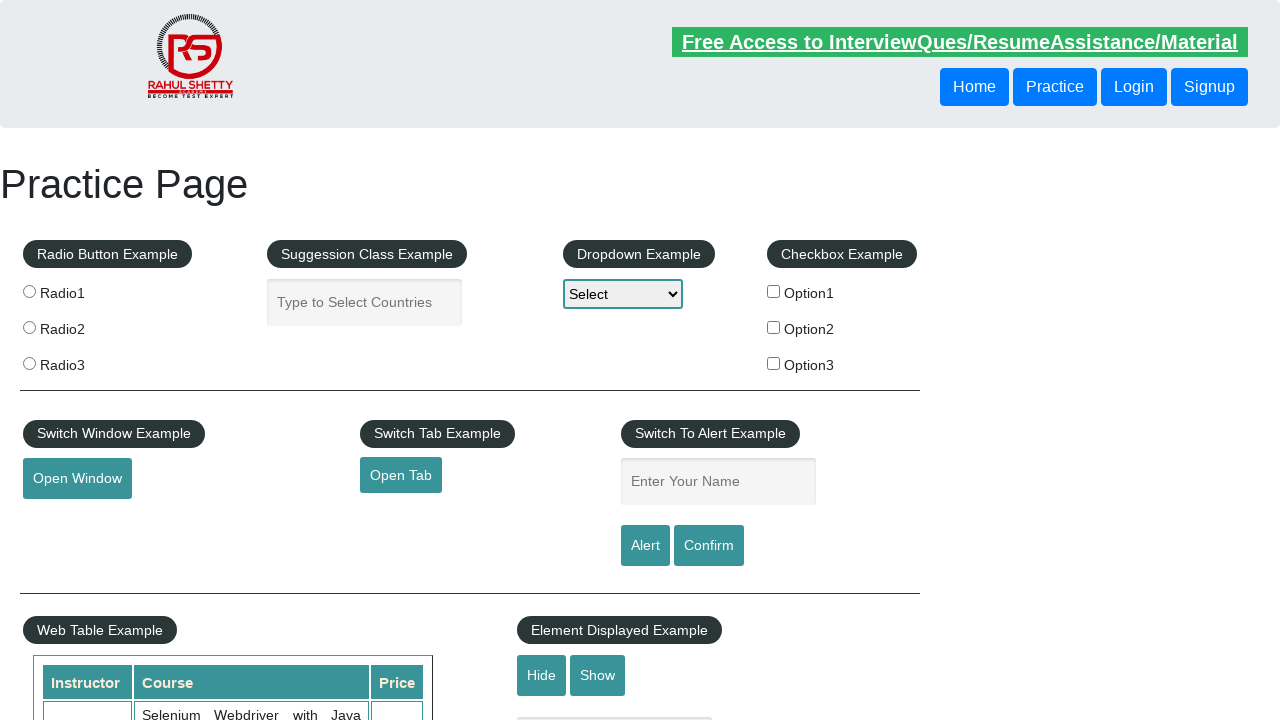

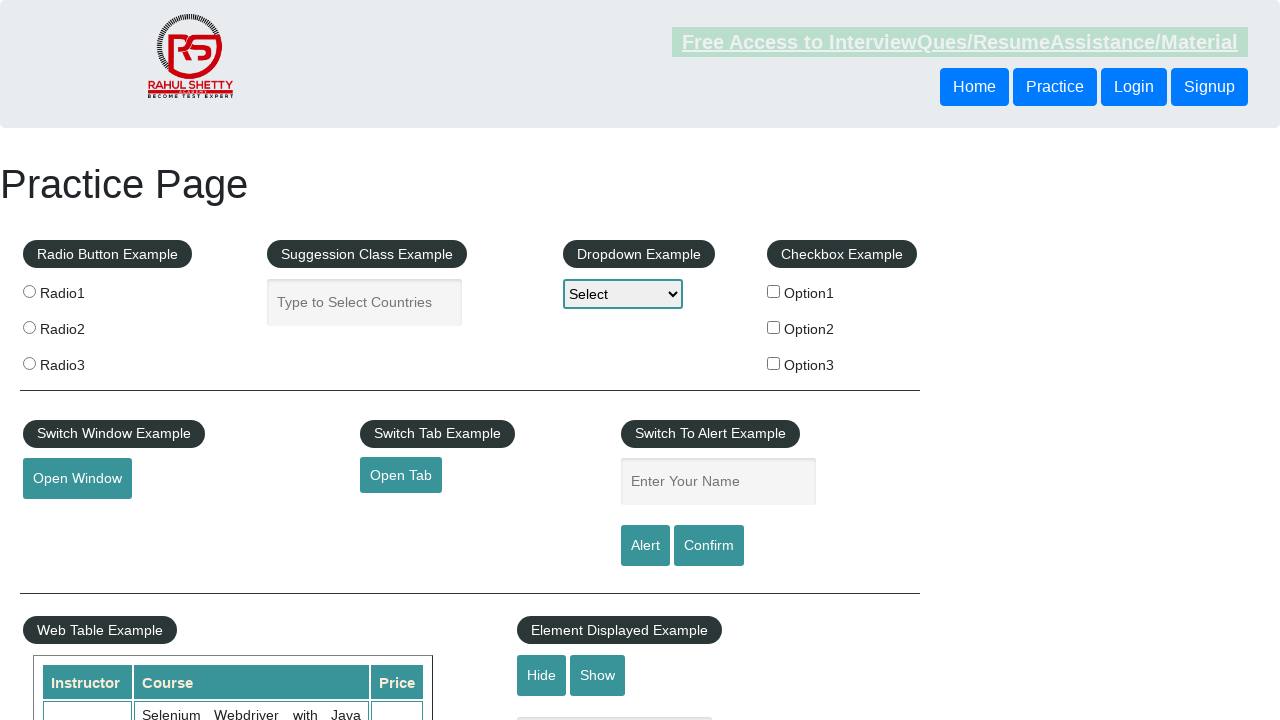